Tests that all 17 products are displayed on the page by scrolling to bottom and counting product elements

Starting URL: https://test-shop.qa.studio/

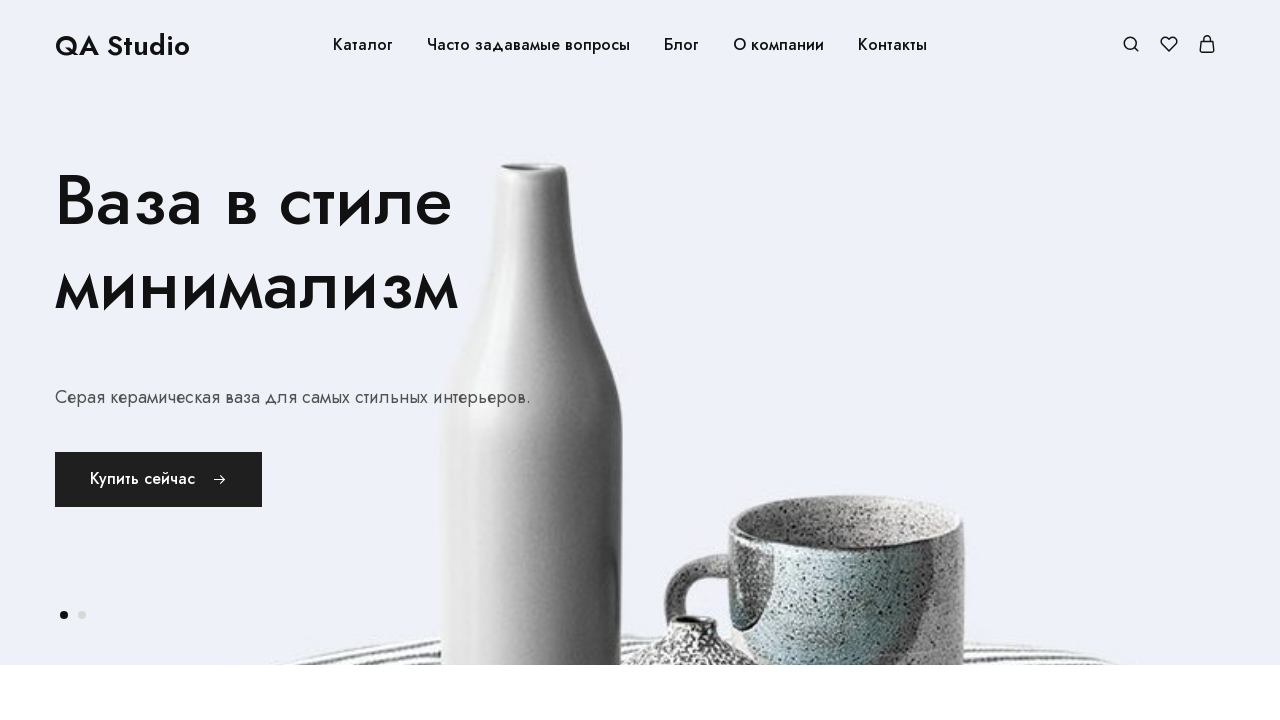

Scrolled to bottom of page to trigger lazy loading
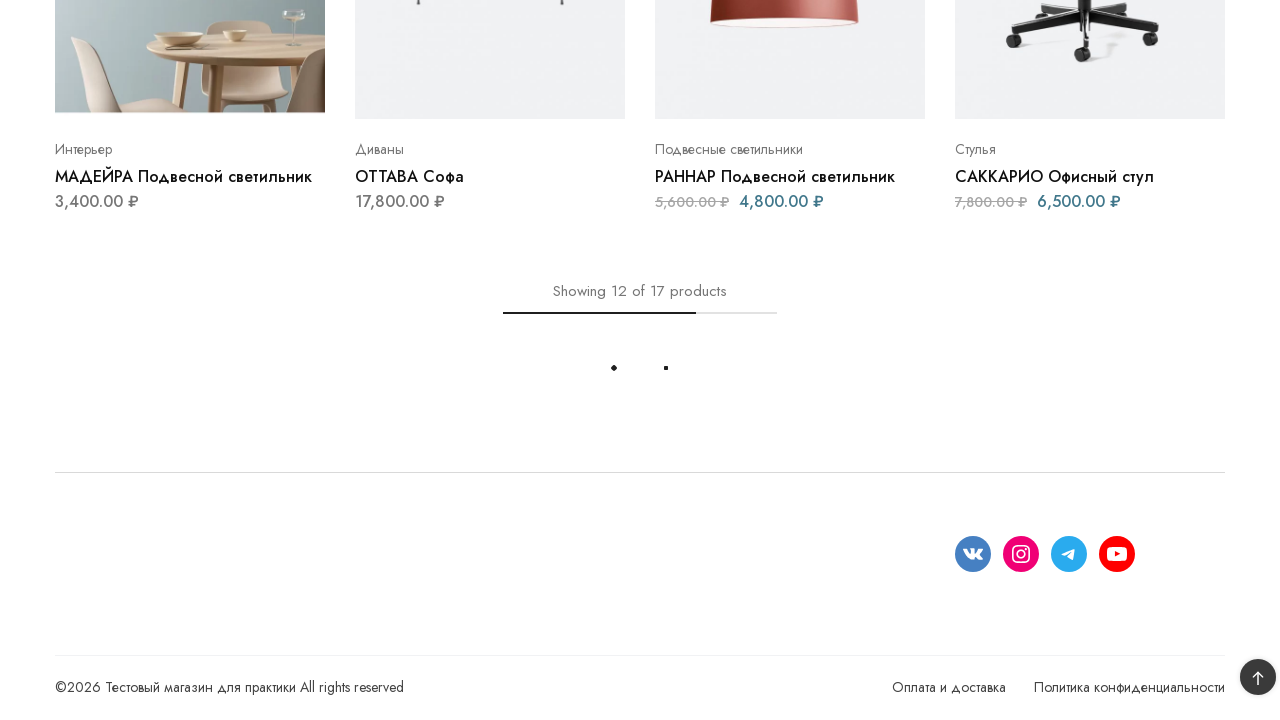

Waited for product count element to appear
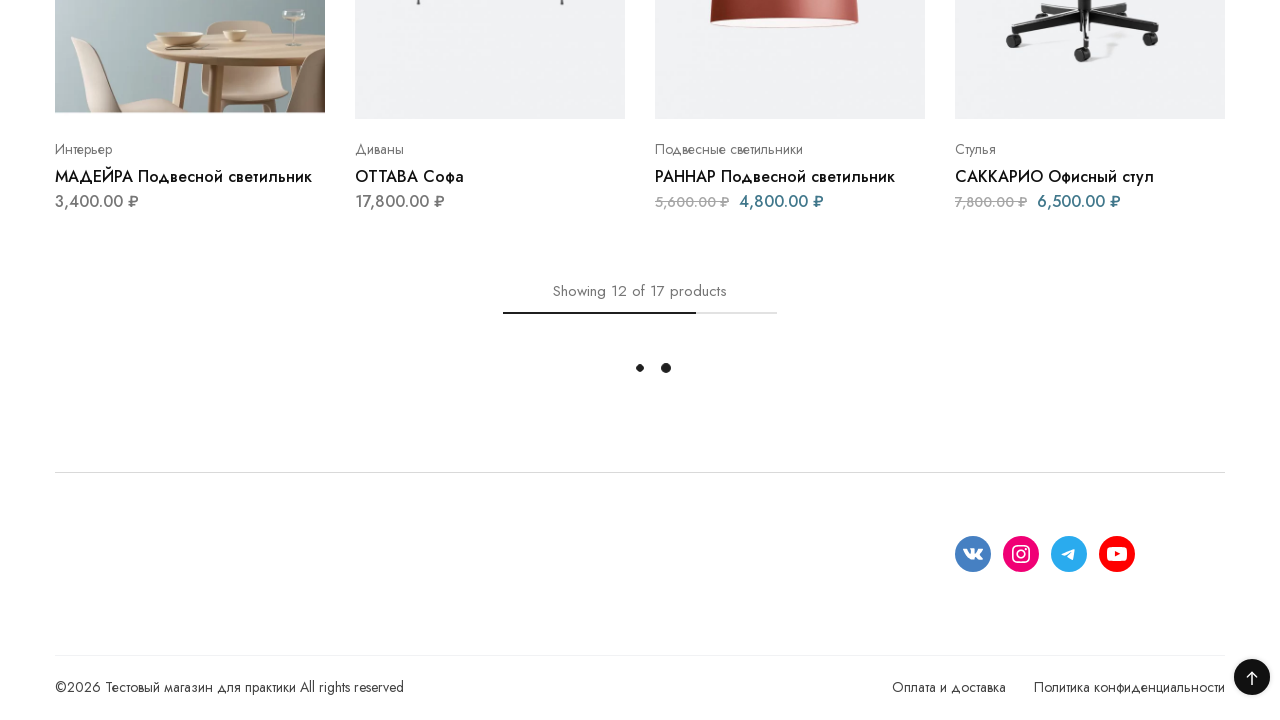

Product count element became visible
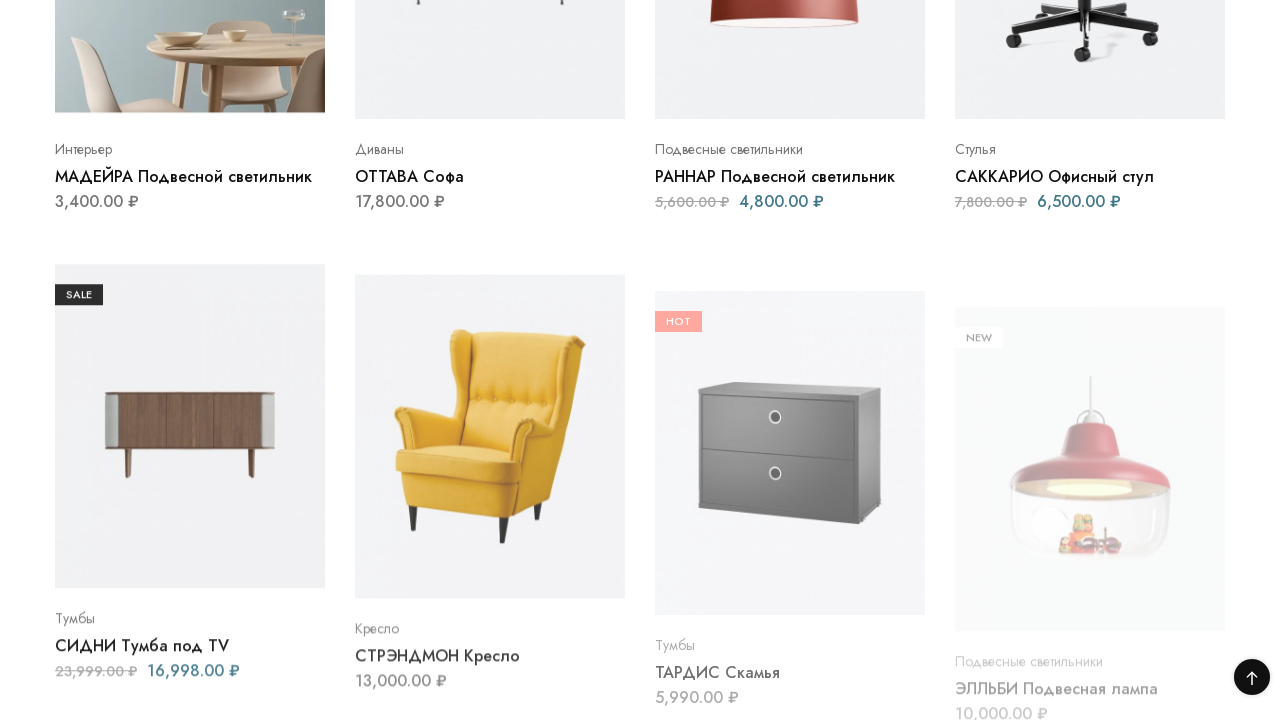

Waited for all product elements to load
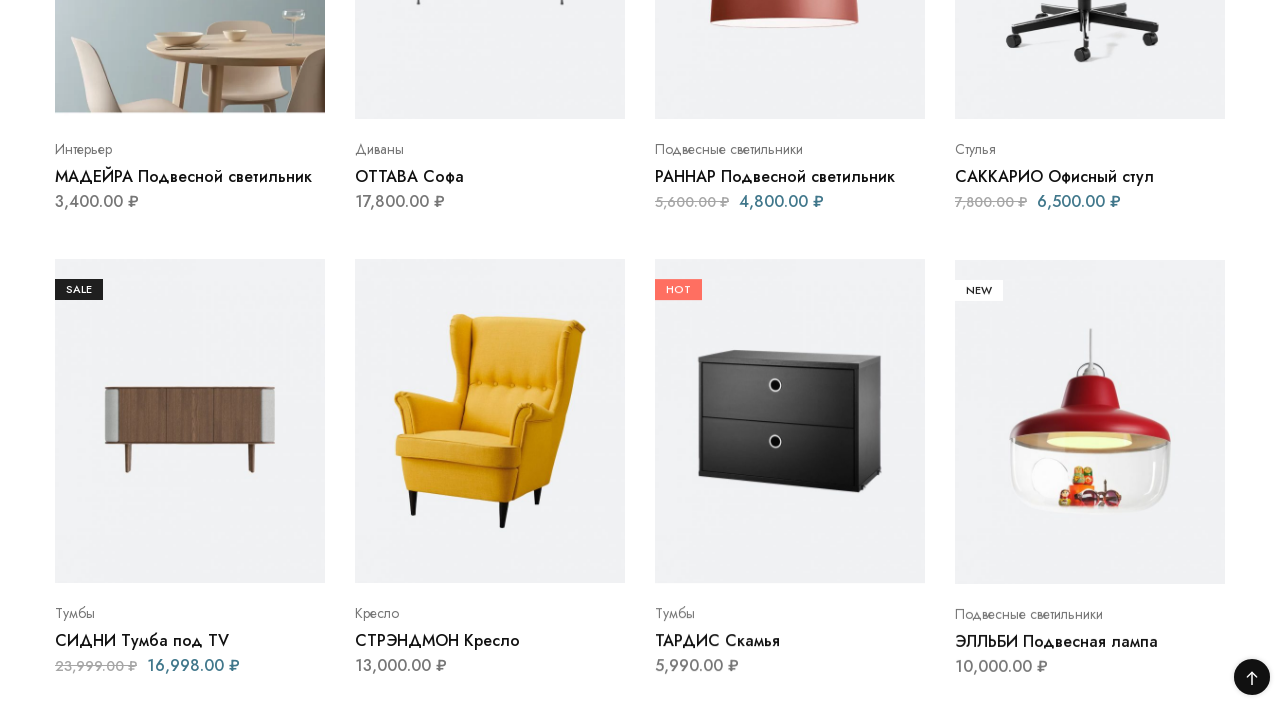

Counted 17 product elements on the page
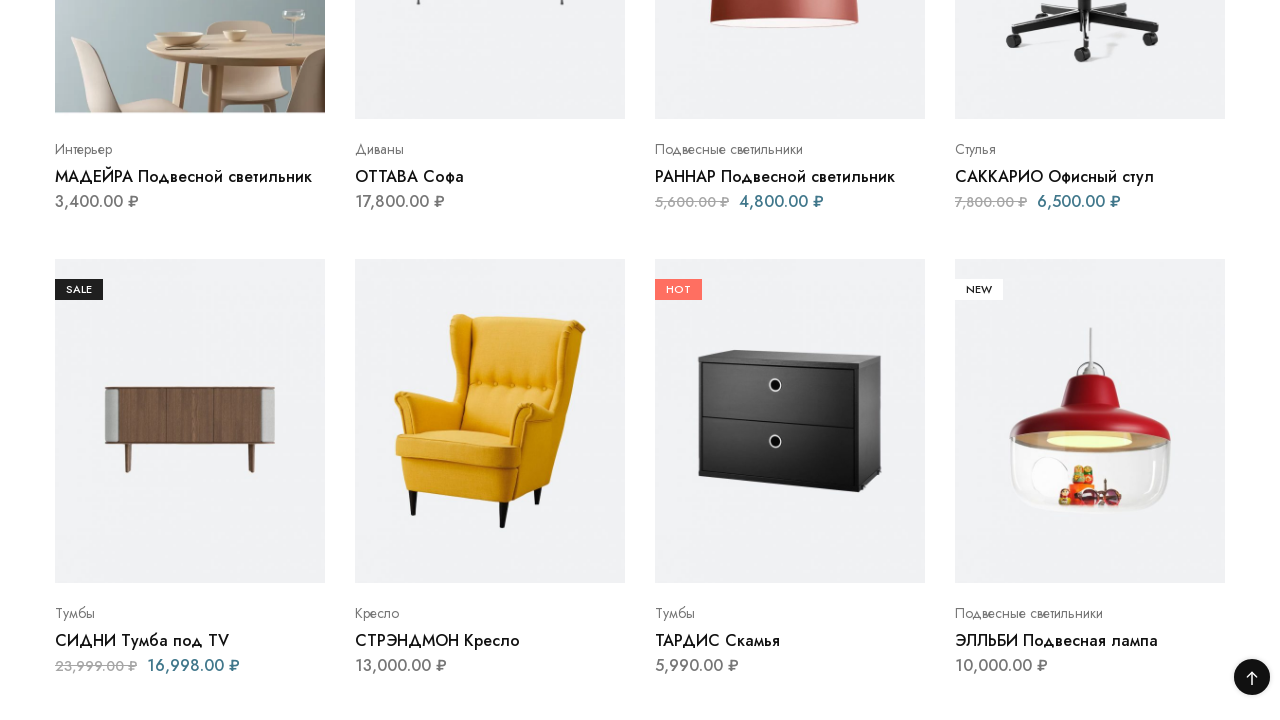

Verified that all 17 products are displayed
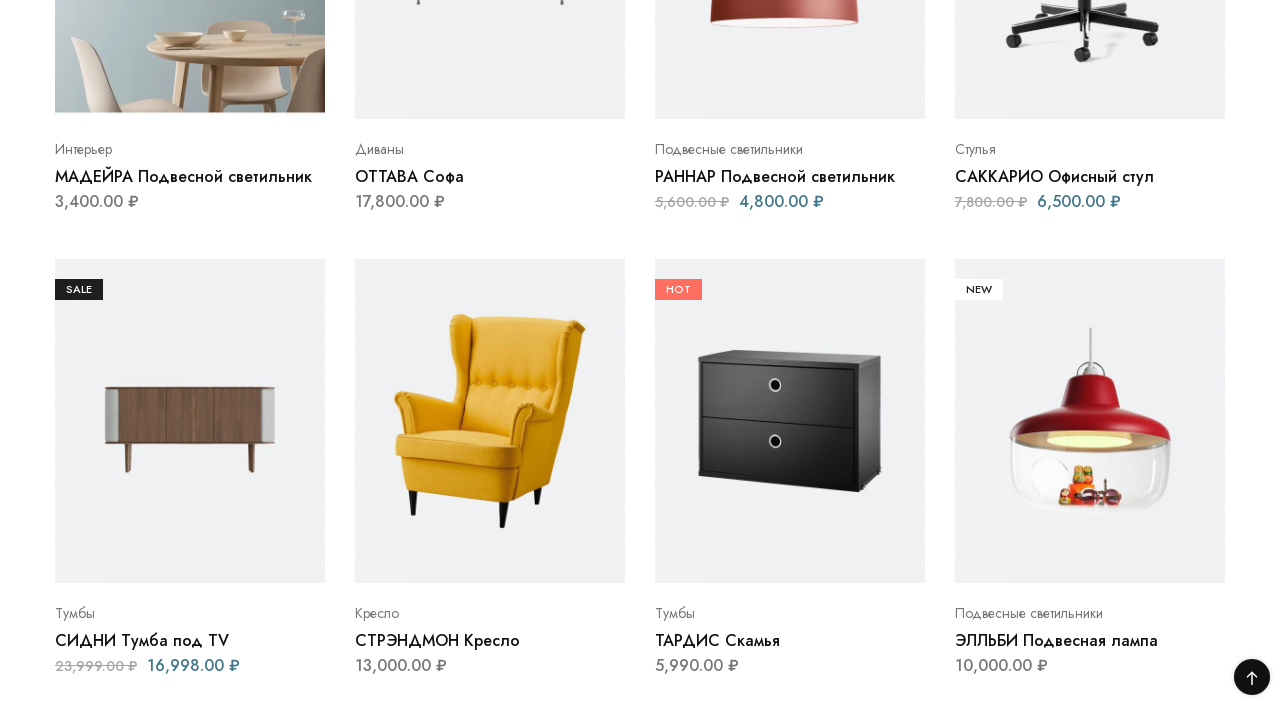

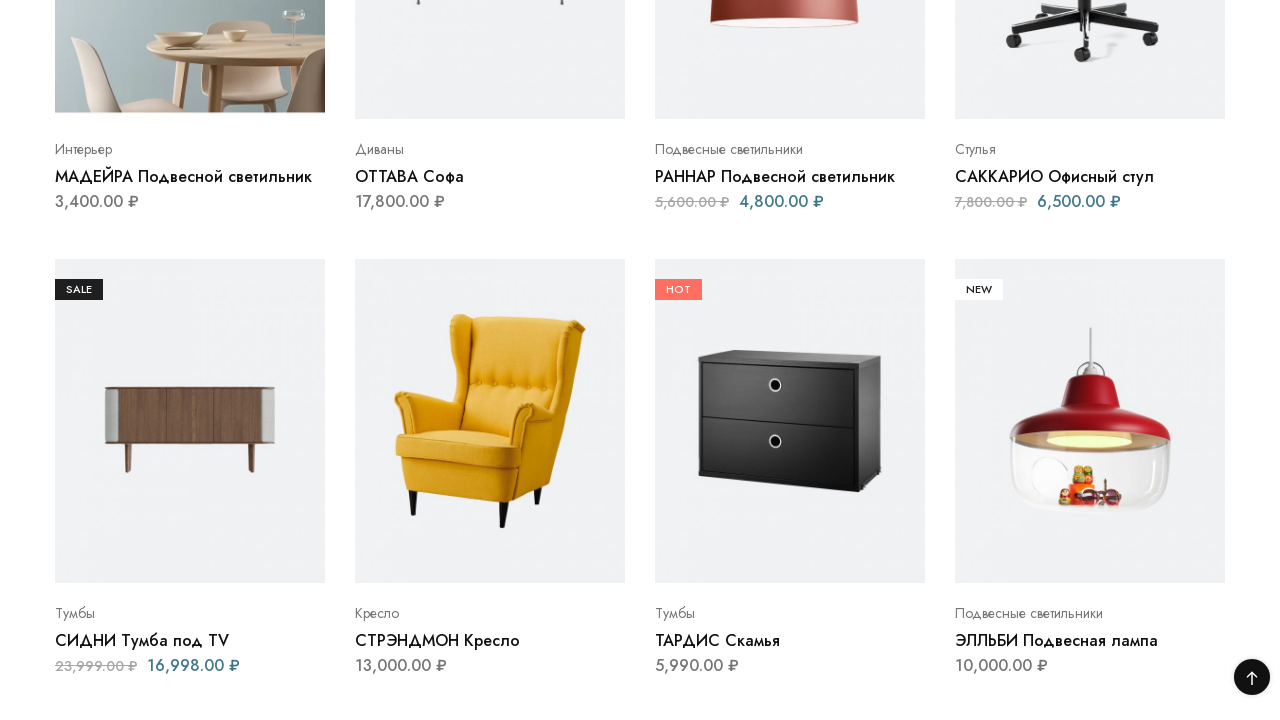